Tests the registration form by filling the username field with capital letters at length of approximately 10 characters.

Starting URL: https://buggy.justtestit.org/register

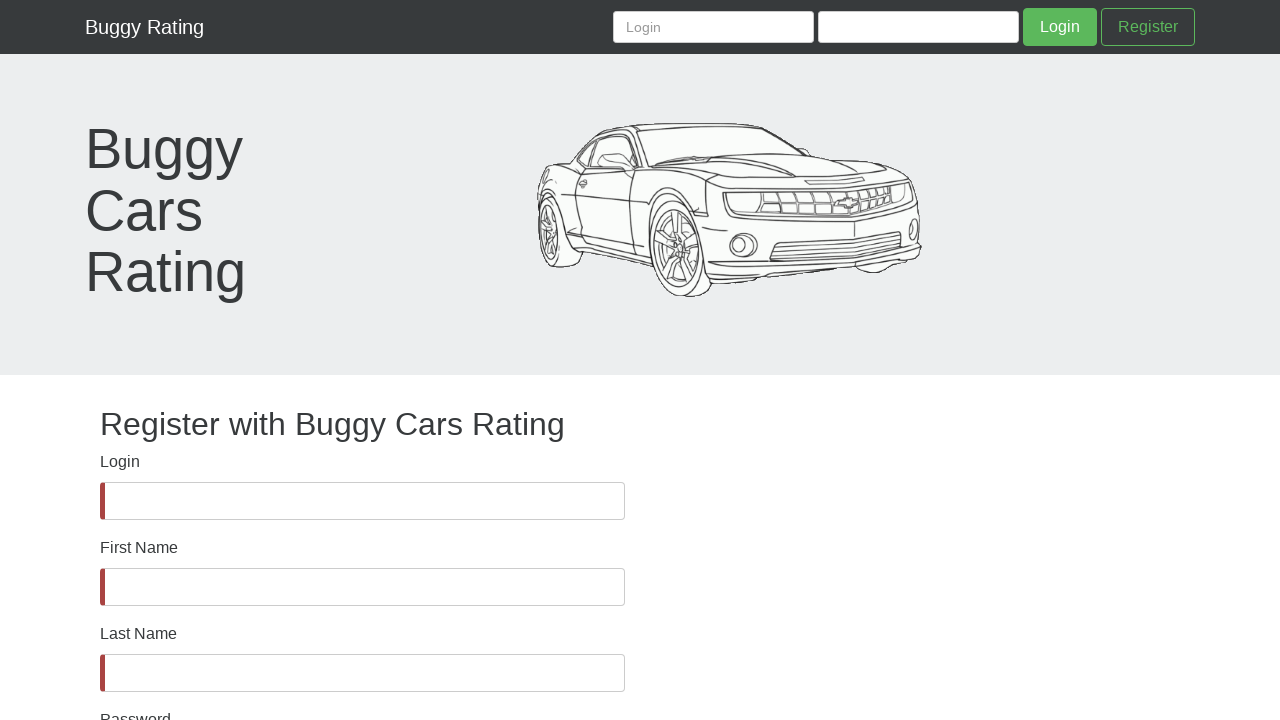

Verified username field is visible
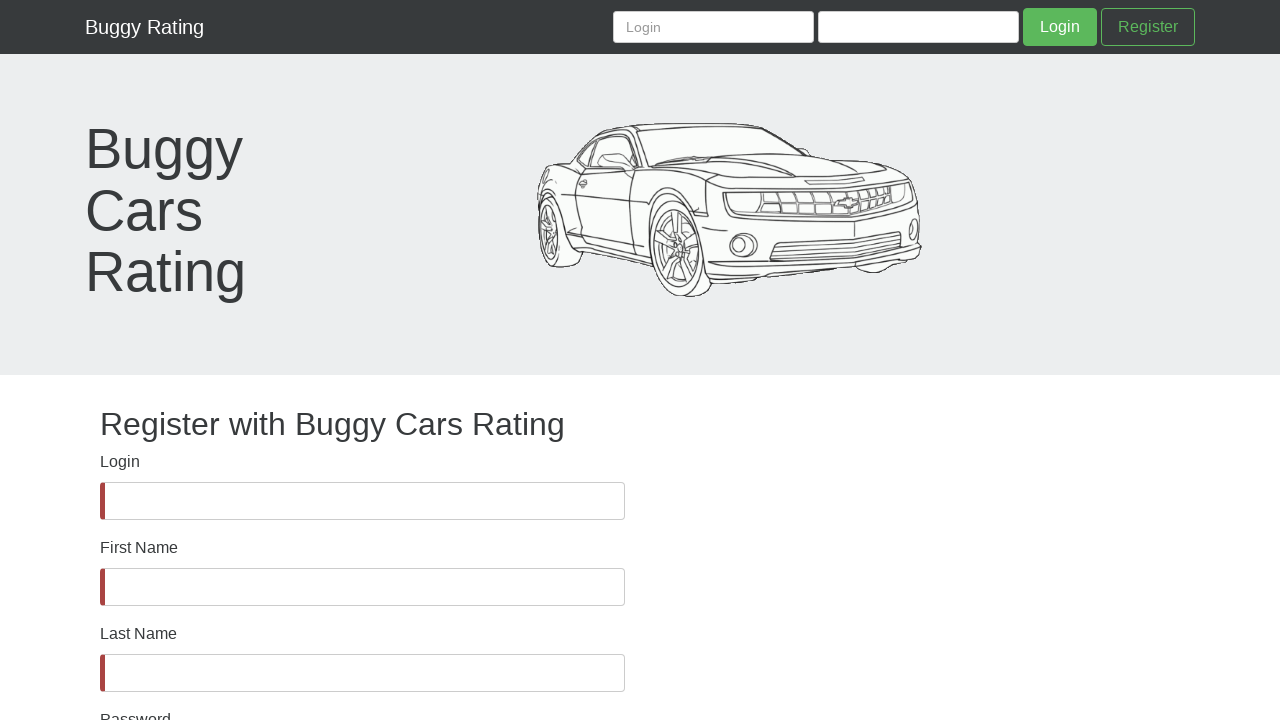

Filled username field with capital letters 'ABCDEFGHIJK' (length 11) on #username
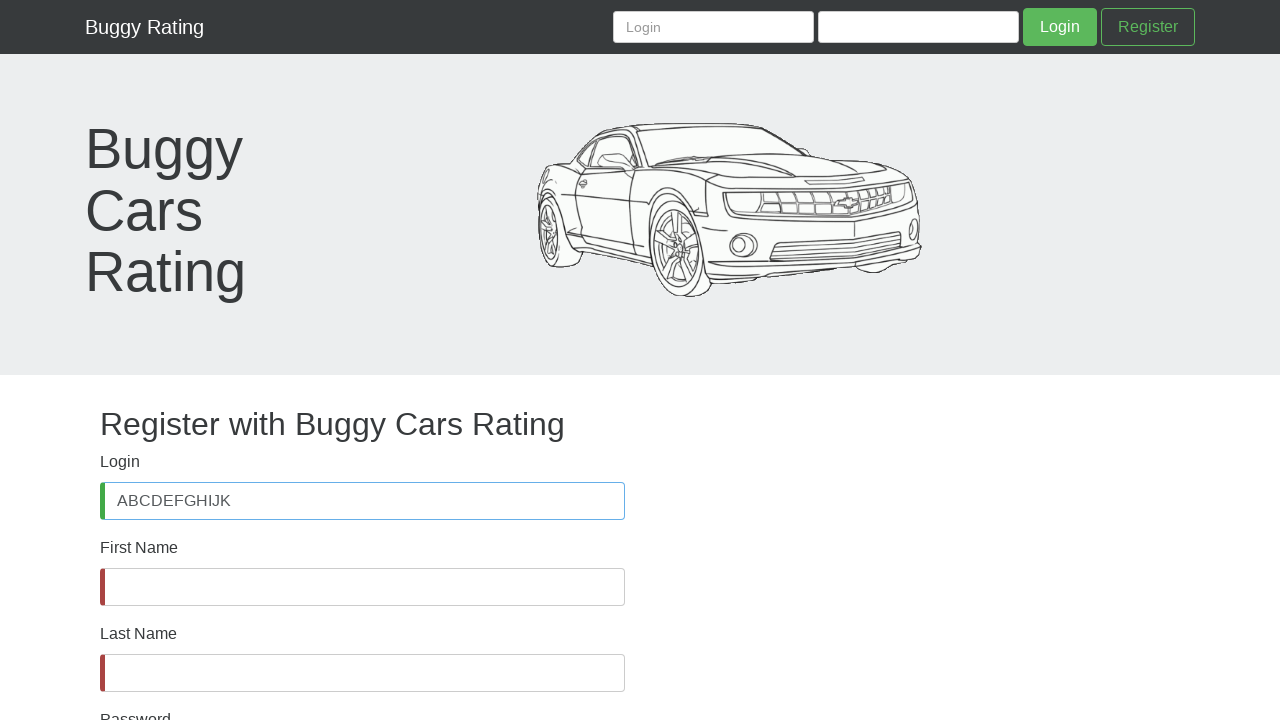

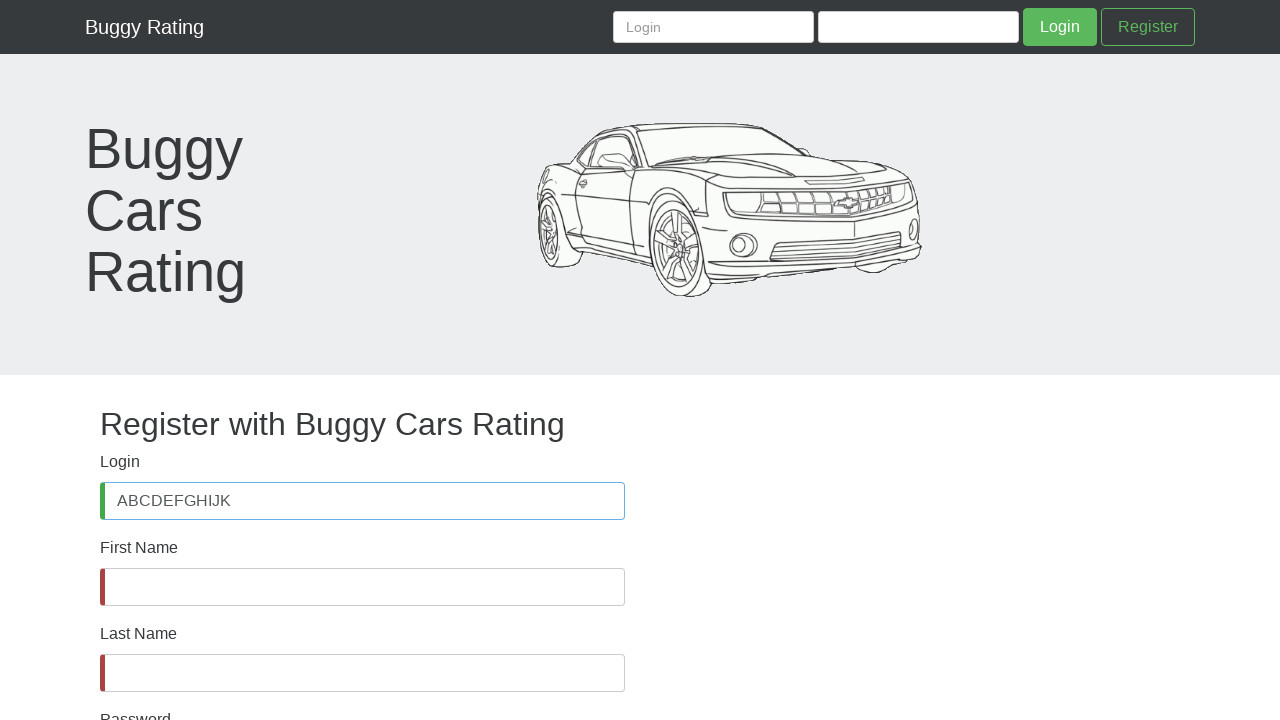